Tests checkbox selection functionality by clicking three checkbox options

Starting URL: https://rahulshettyacademy.com/AutomationPractice/

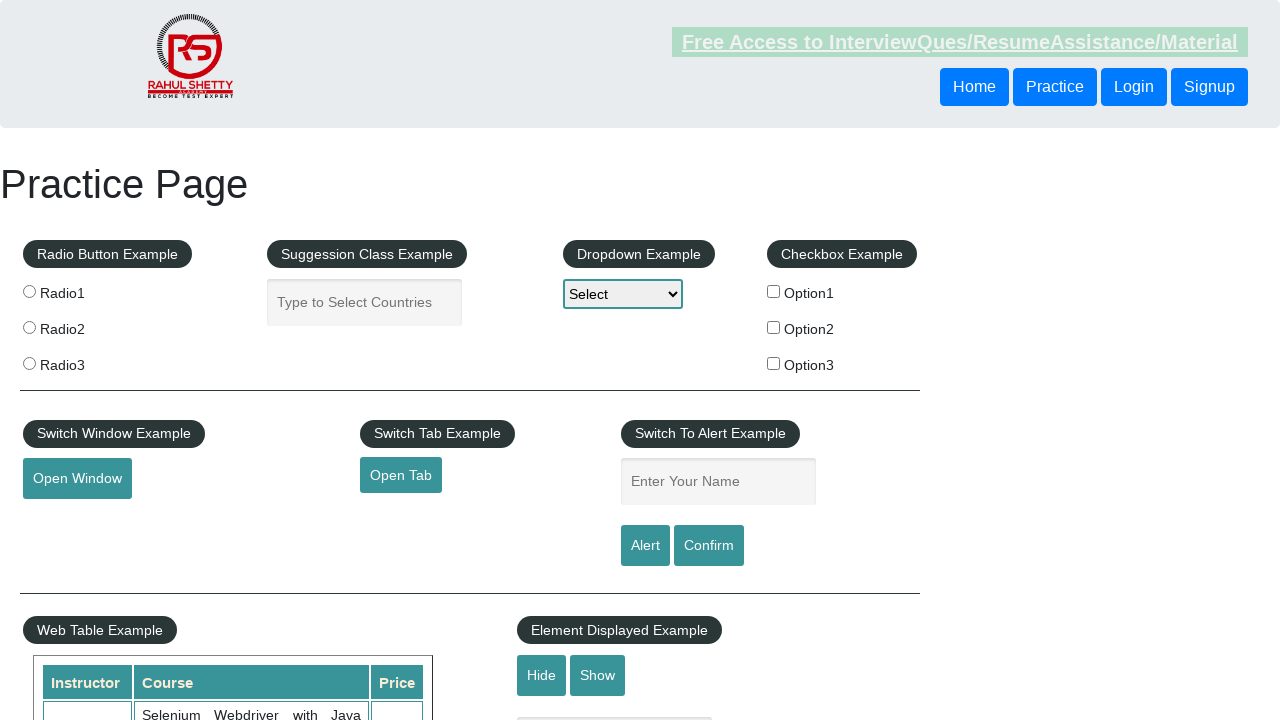

Clicked first checkbox option (checkBoxOption1) at (774, 291) on //*[@id="checkBoxOption1"]
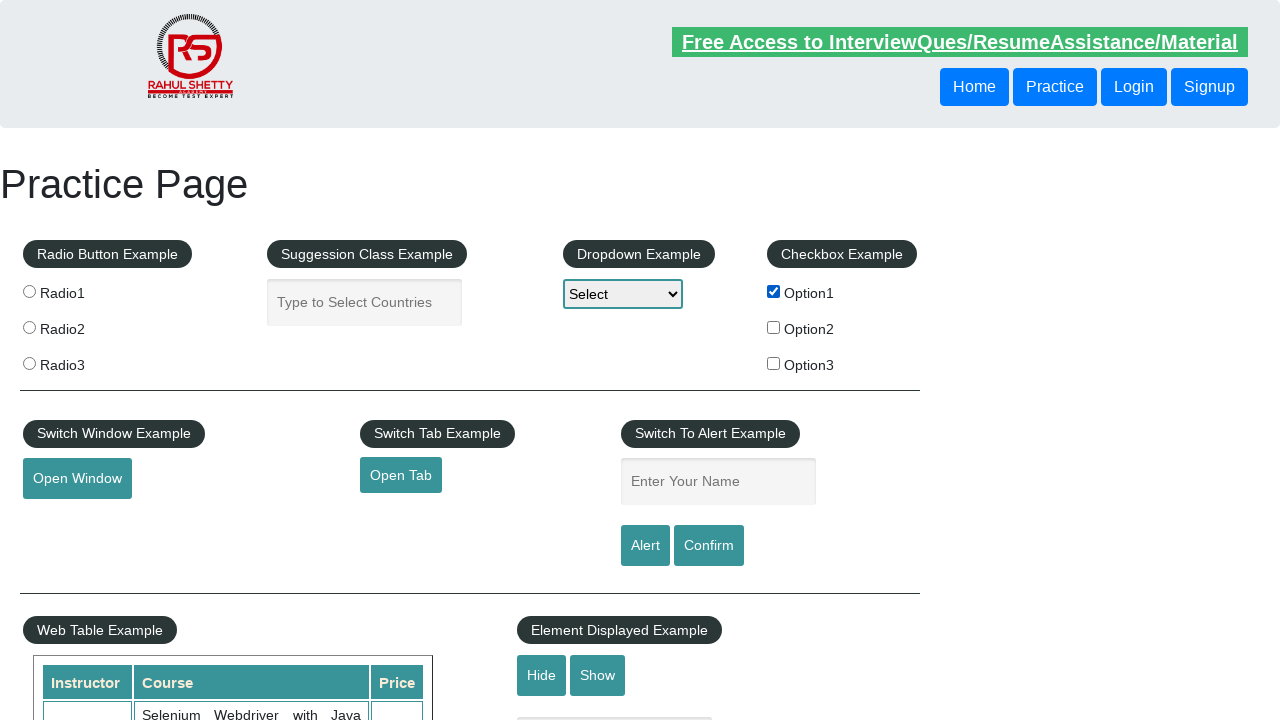

Clicked second checkbox option (checkBoxOption2) at (774, 327) on //*[@id="checkBoxOption2"]
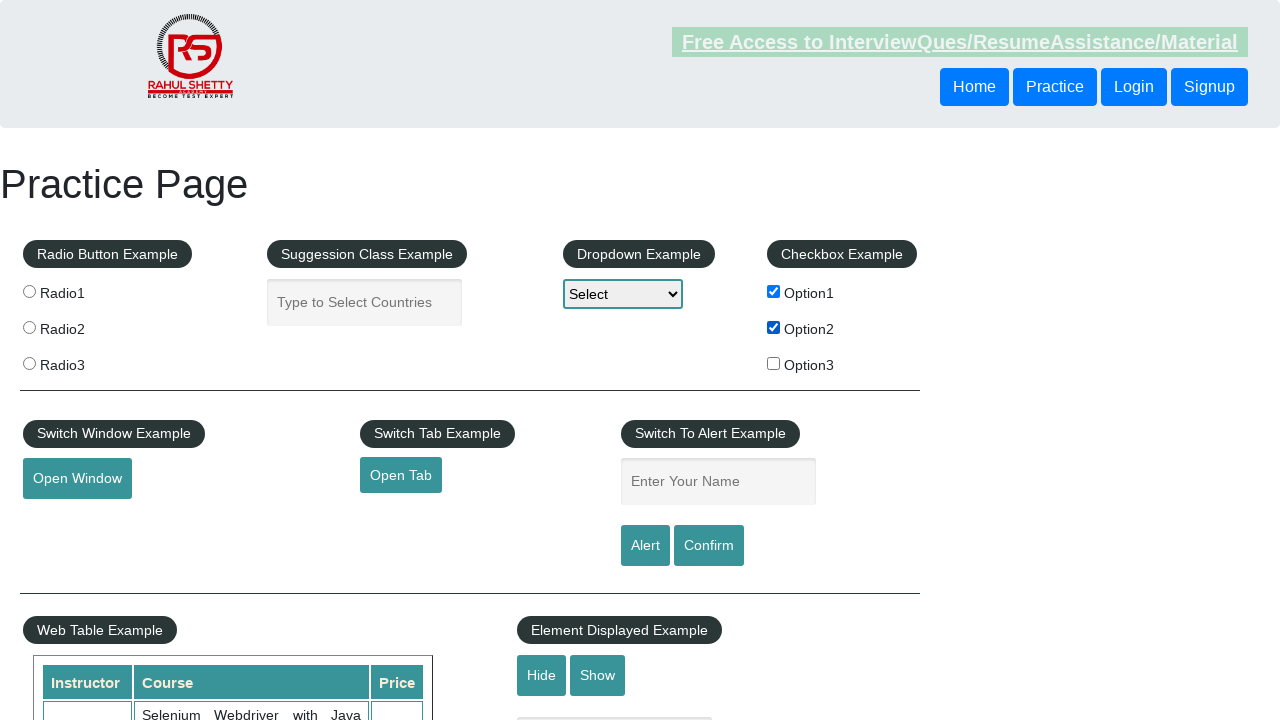

Clicked third checkbox option (checkBoxOption3) at (774, 363) on //*[@id="checkBoxOption3"]
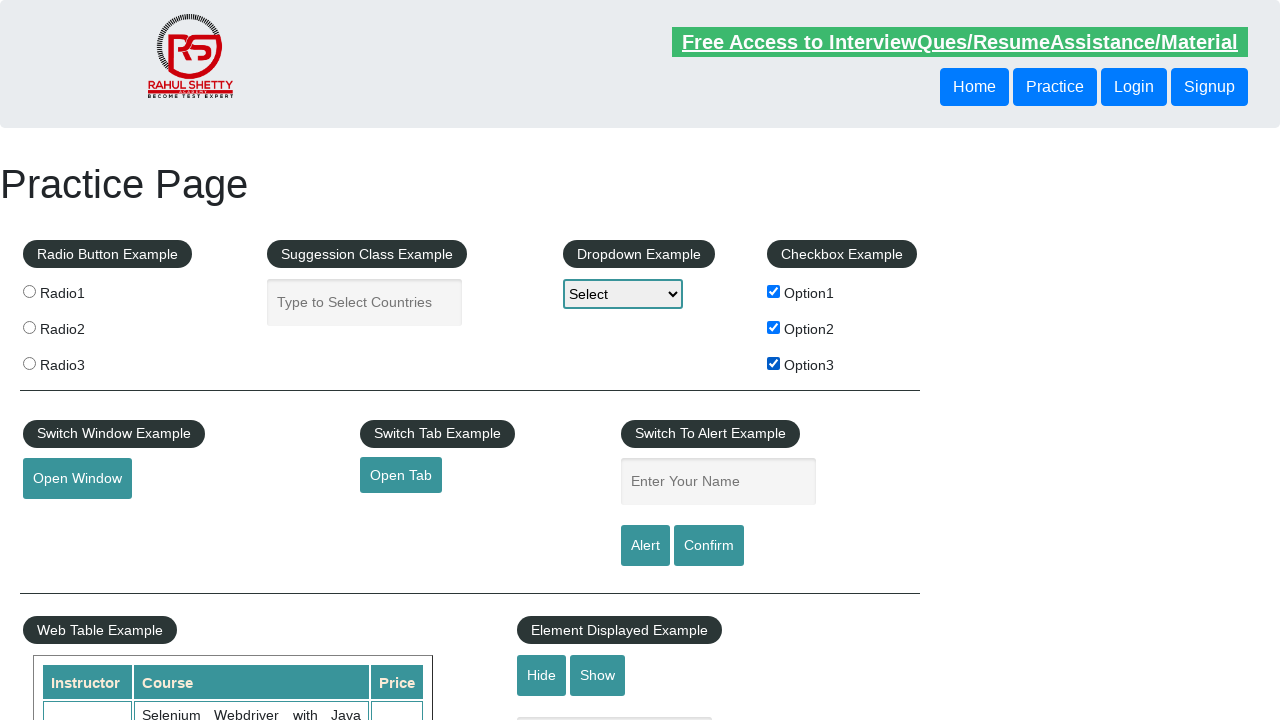

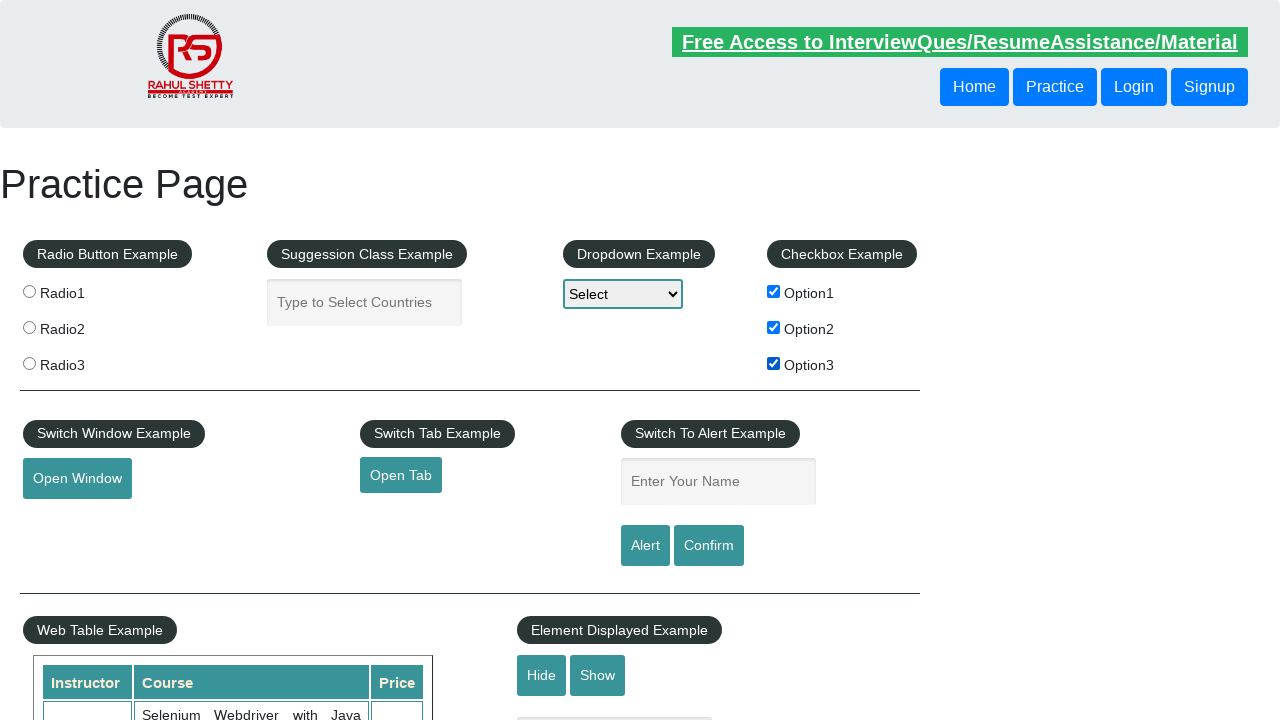